Tests visibility of "Нам доверяют" (They trust us) section on the Cleverbots website after switching language settings

Starting URL: https://cleverbots.ru/

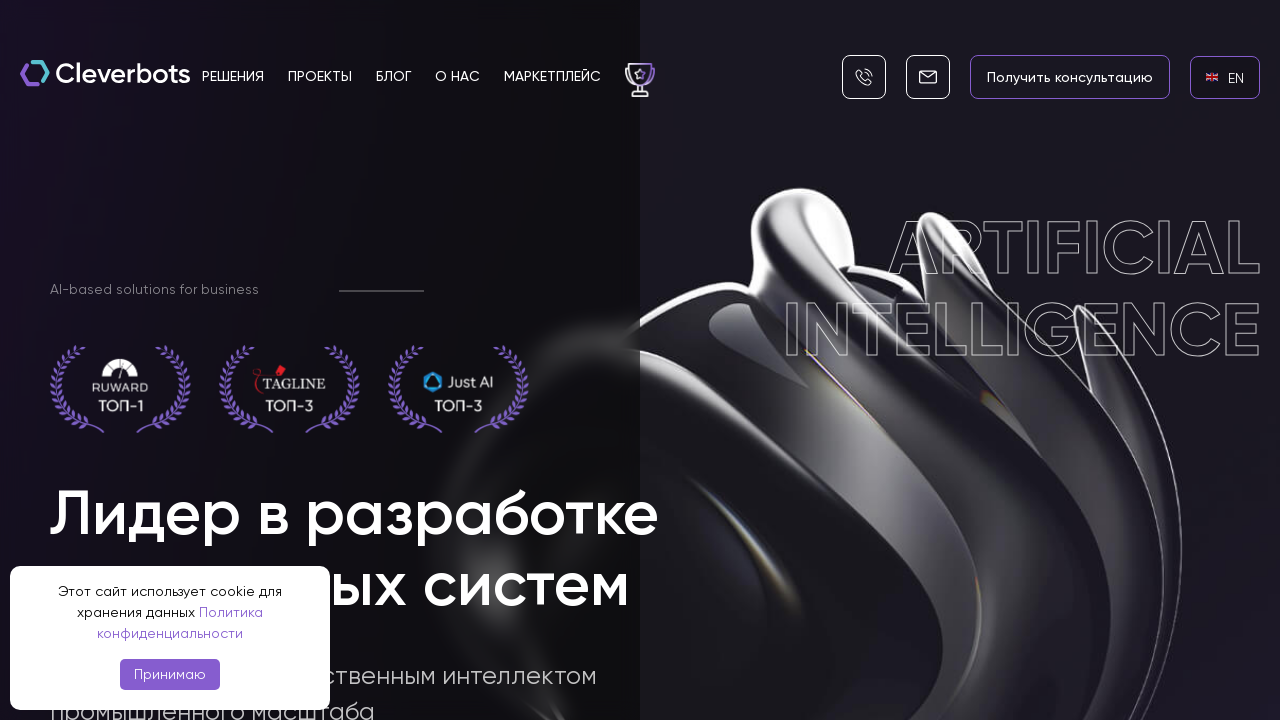

Clicked on English language link at (1225, 77) on internal:role=link[name="en EN"i]
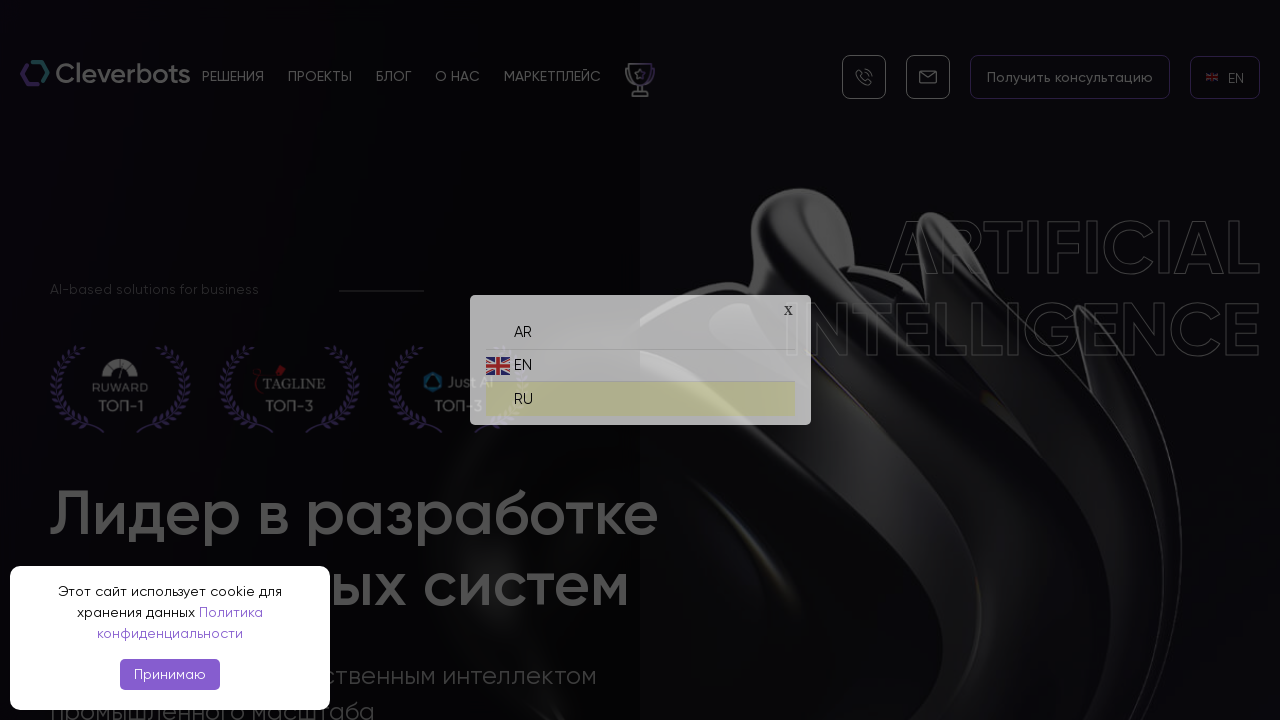

Clicked on Russian language link at (640, 394) on internal:role=link[name="ru RU"i]
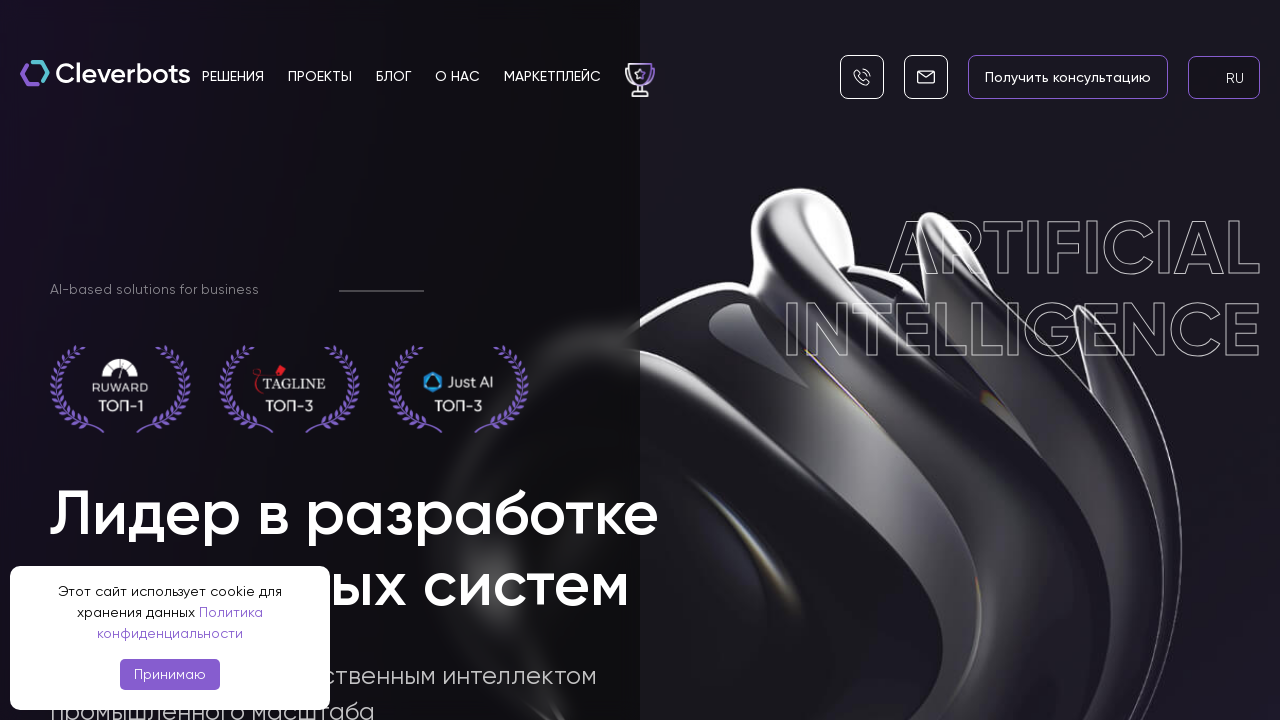

Verified 'Нам доверяют' (They trust us) section is visible
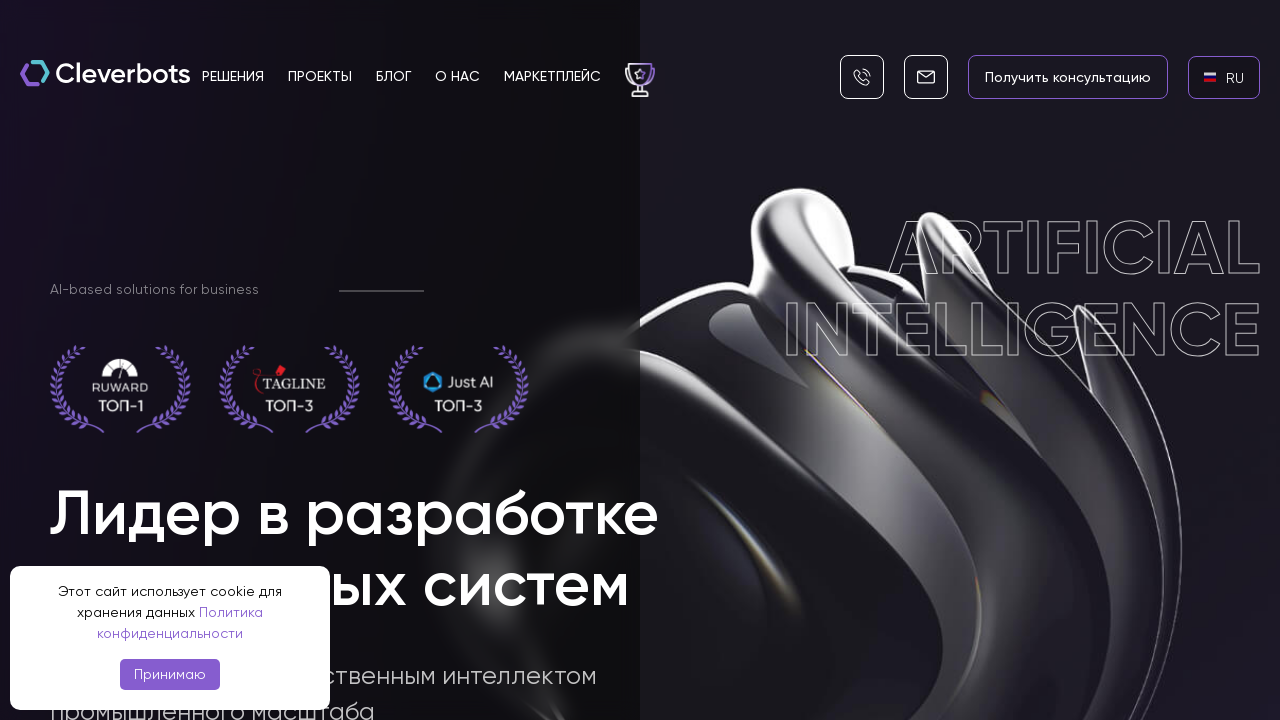

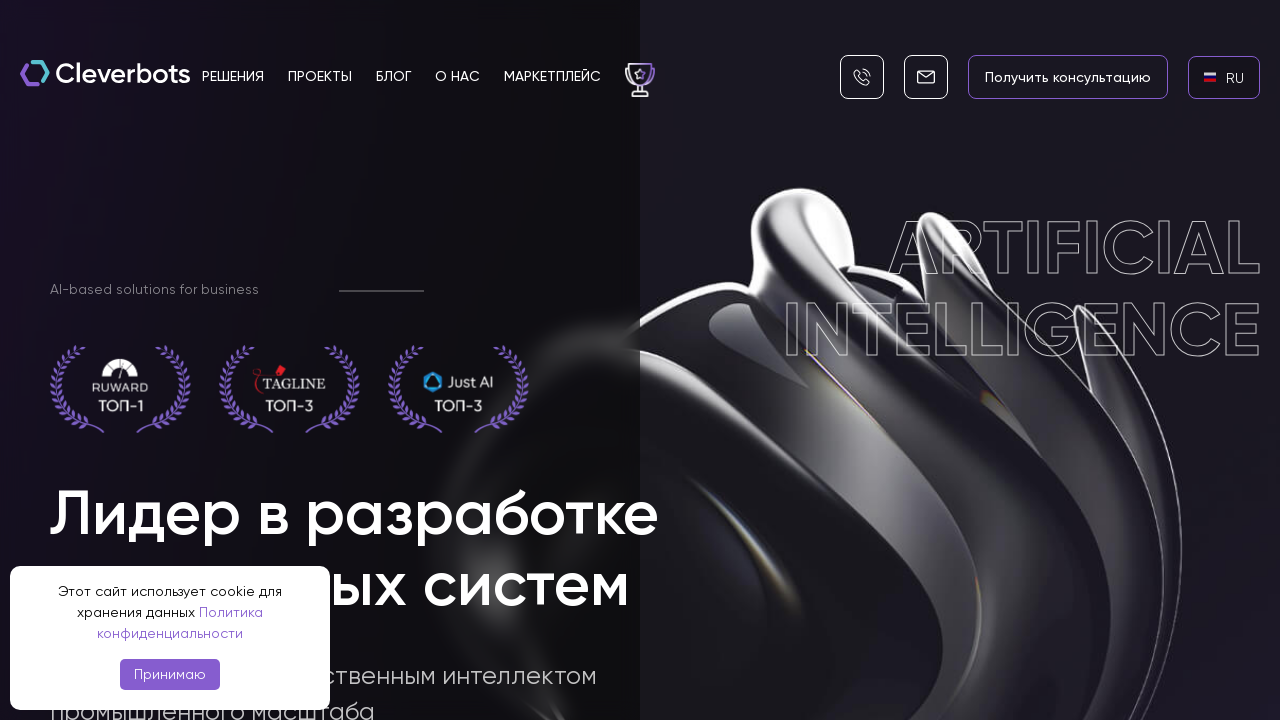